Navigates to W3Schools HTML tables page, interacts with the customers table by locating and clicking on a row that contains "Mexico".

Starting URL: https://www.w3schools.com/html/html_tables.asp

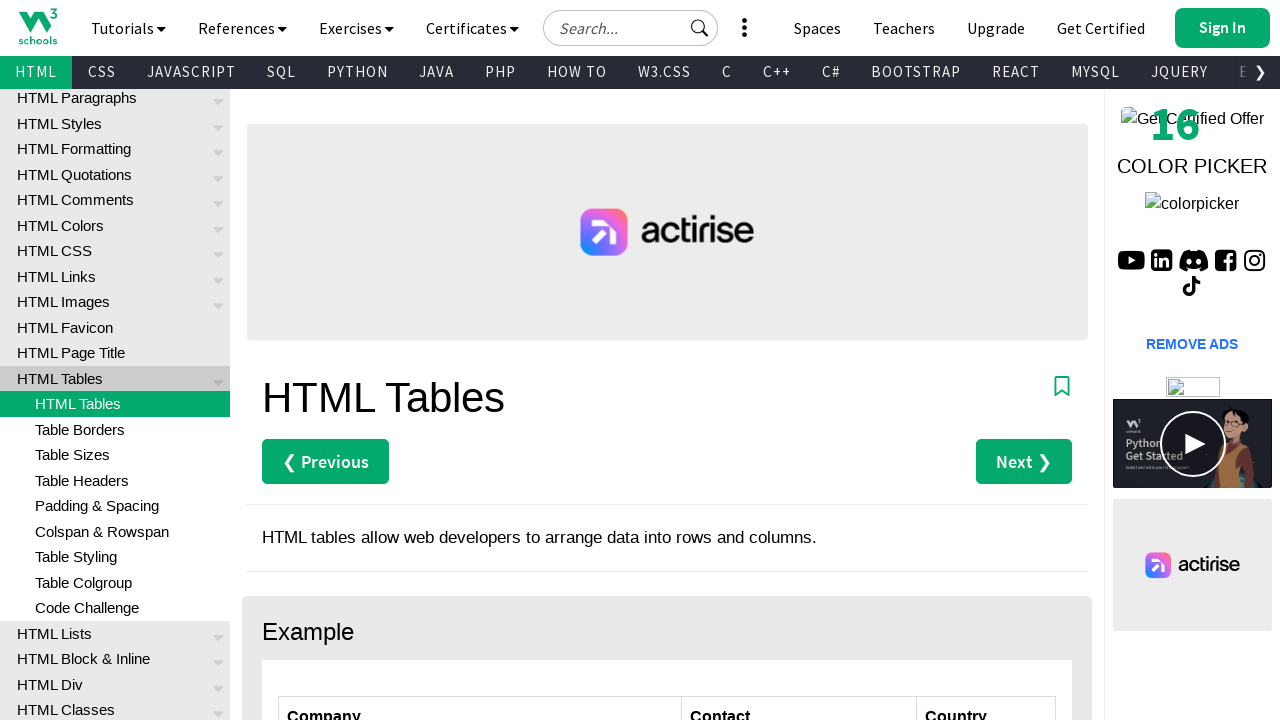

Waited for customers table to load
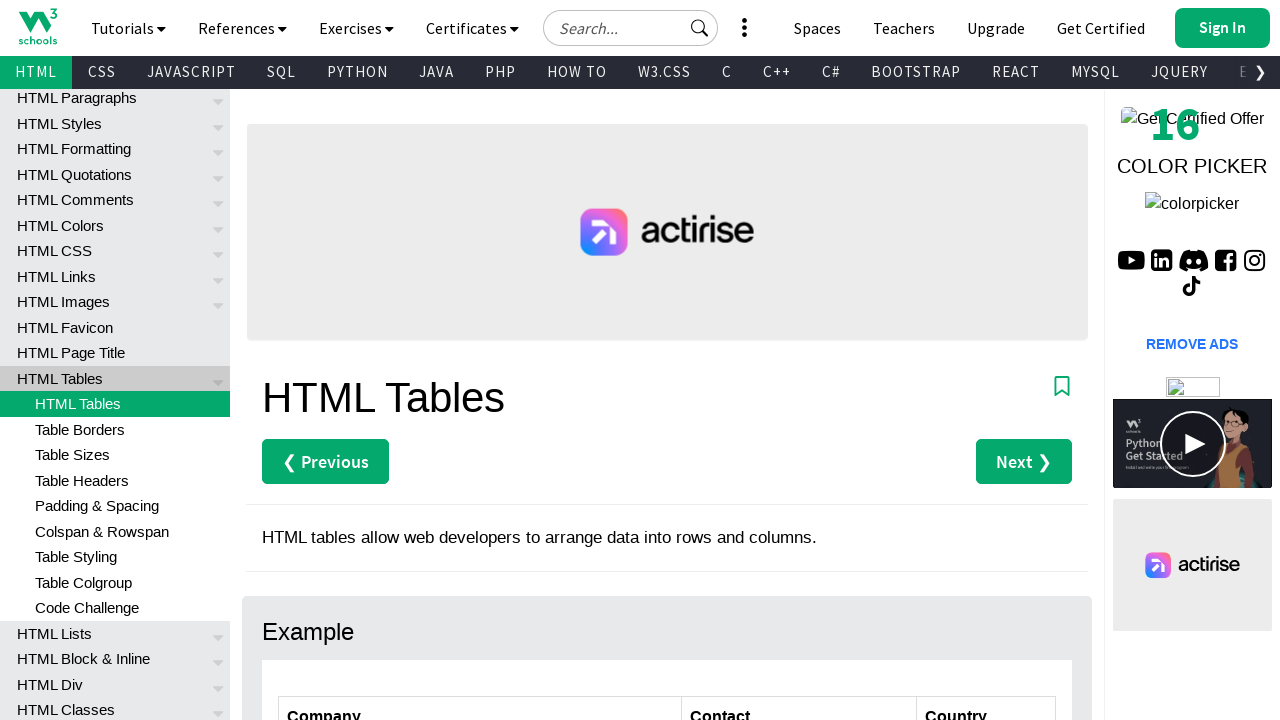

Located all rows in the customers table
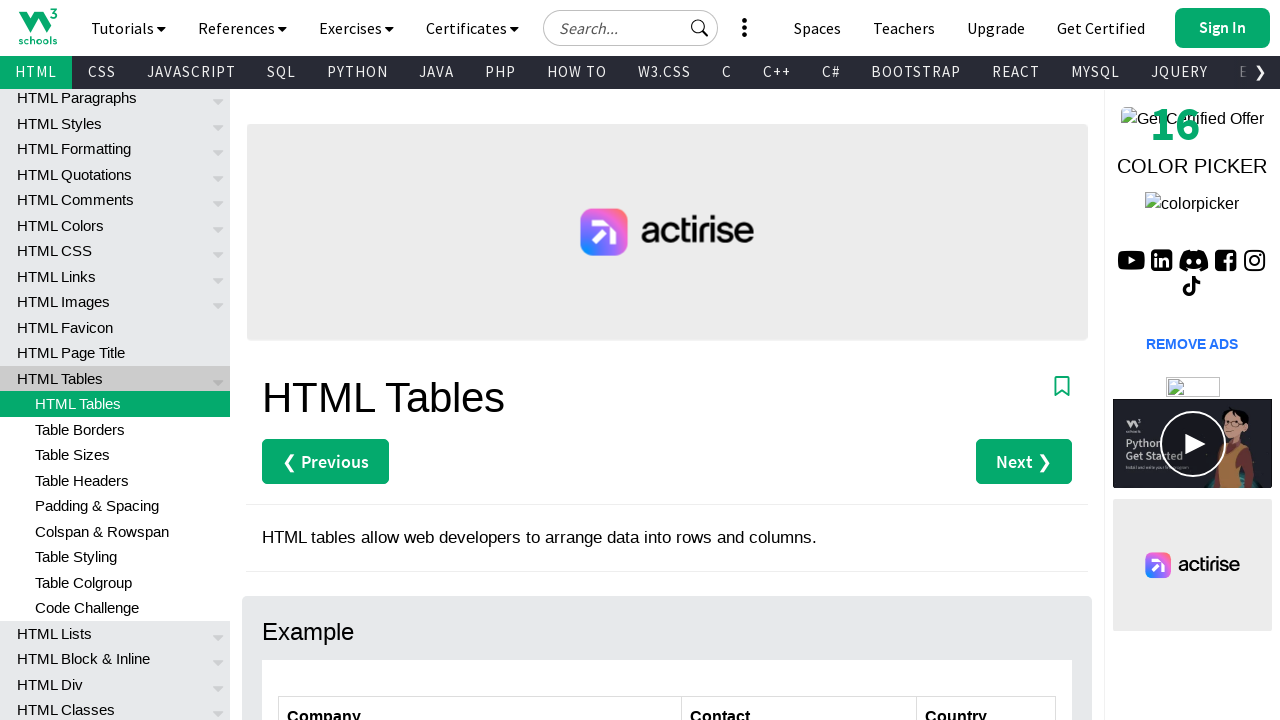

Retrieved row count: 7 rows found
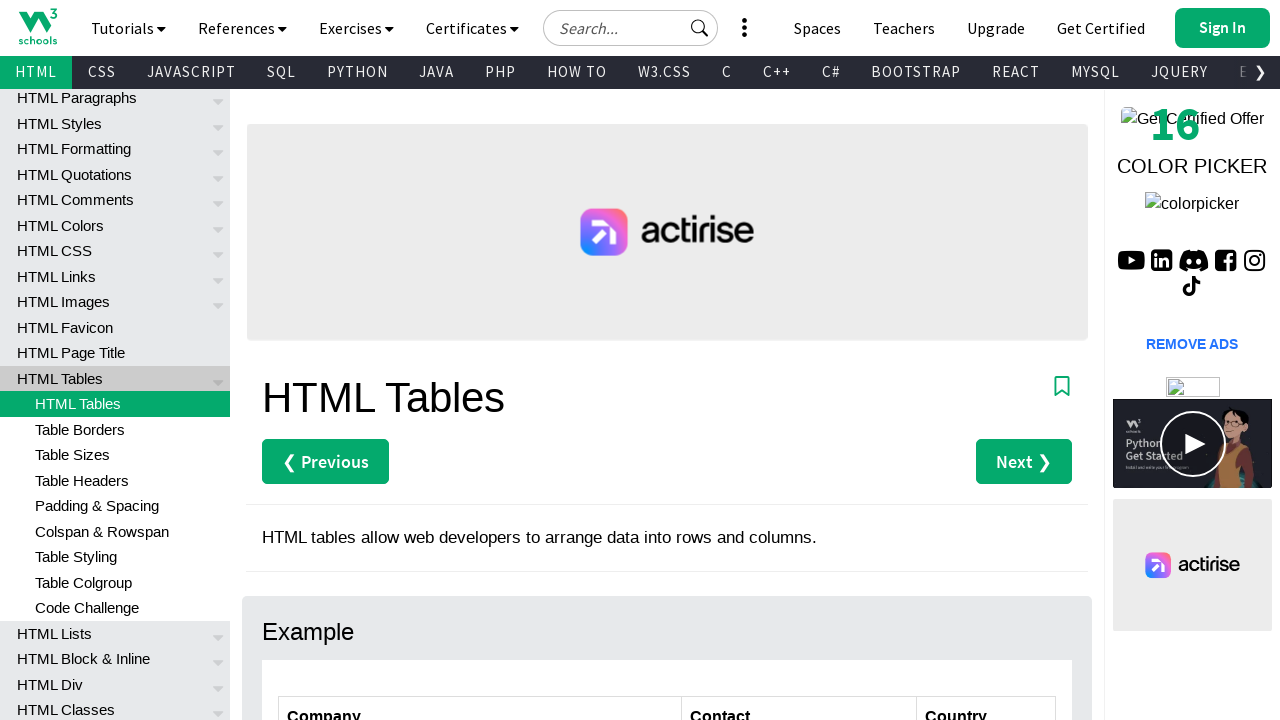

Retrieved text content from row 1
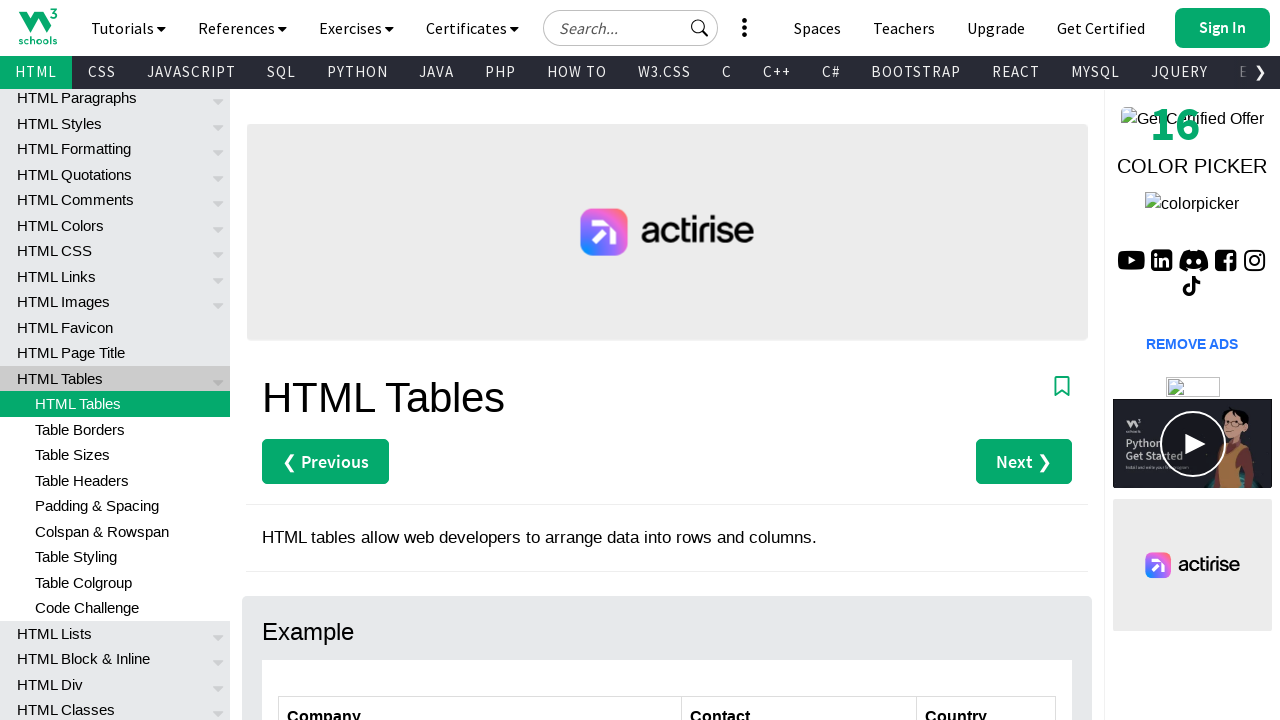

Retrieved text content from row 2
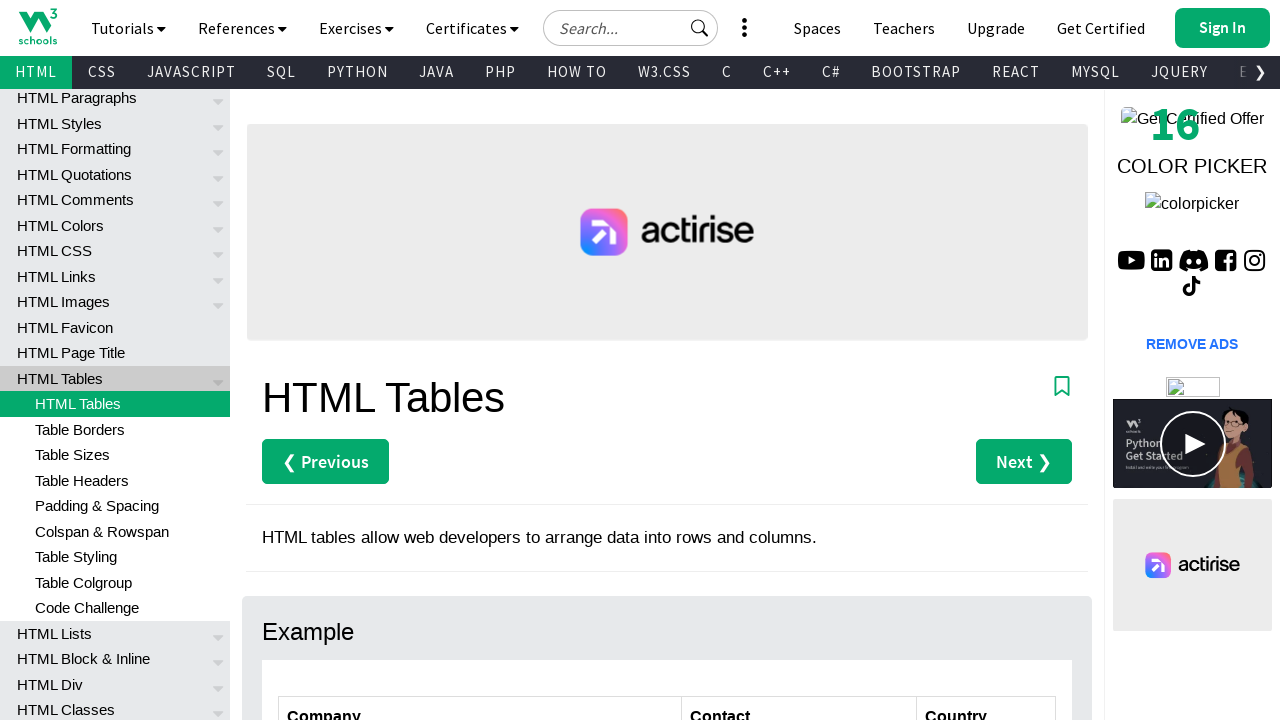

Retrieved text content from row 3
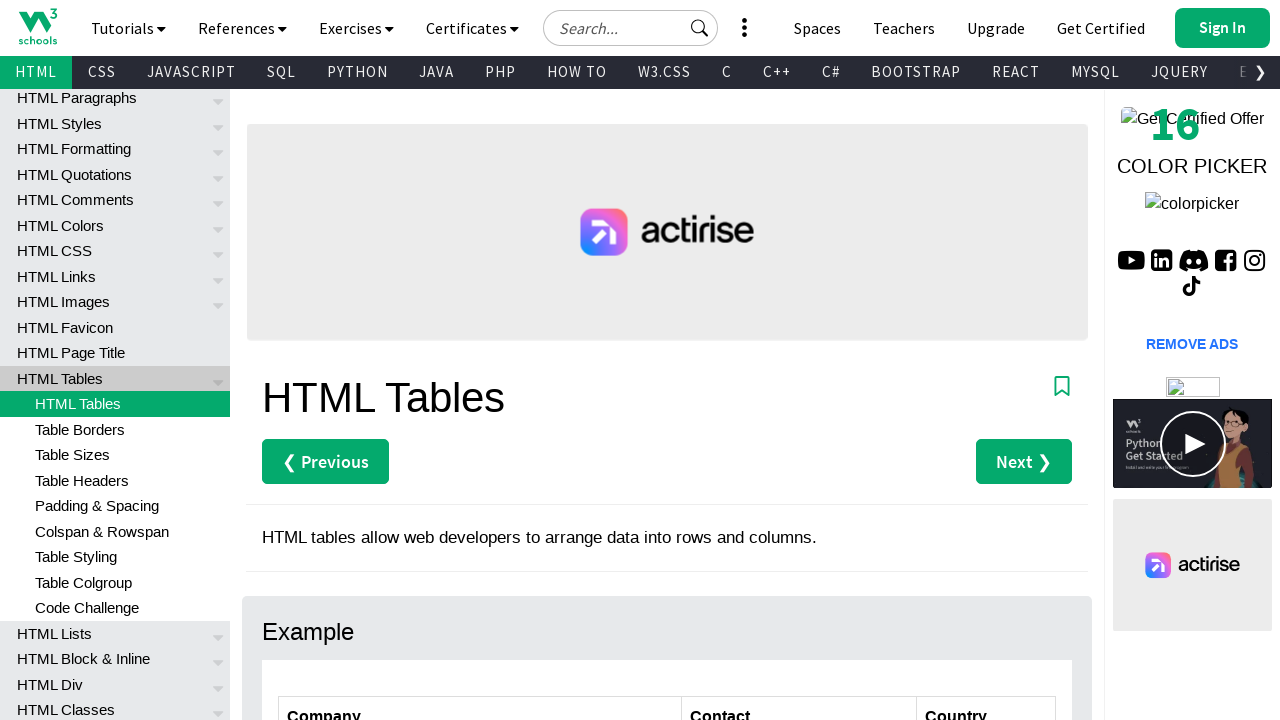

Found and clicked row 3 containing 'Mexico' at (667, 360) on xpath=//table[@id='customers']/tbody/tr >> nth=2
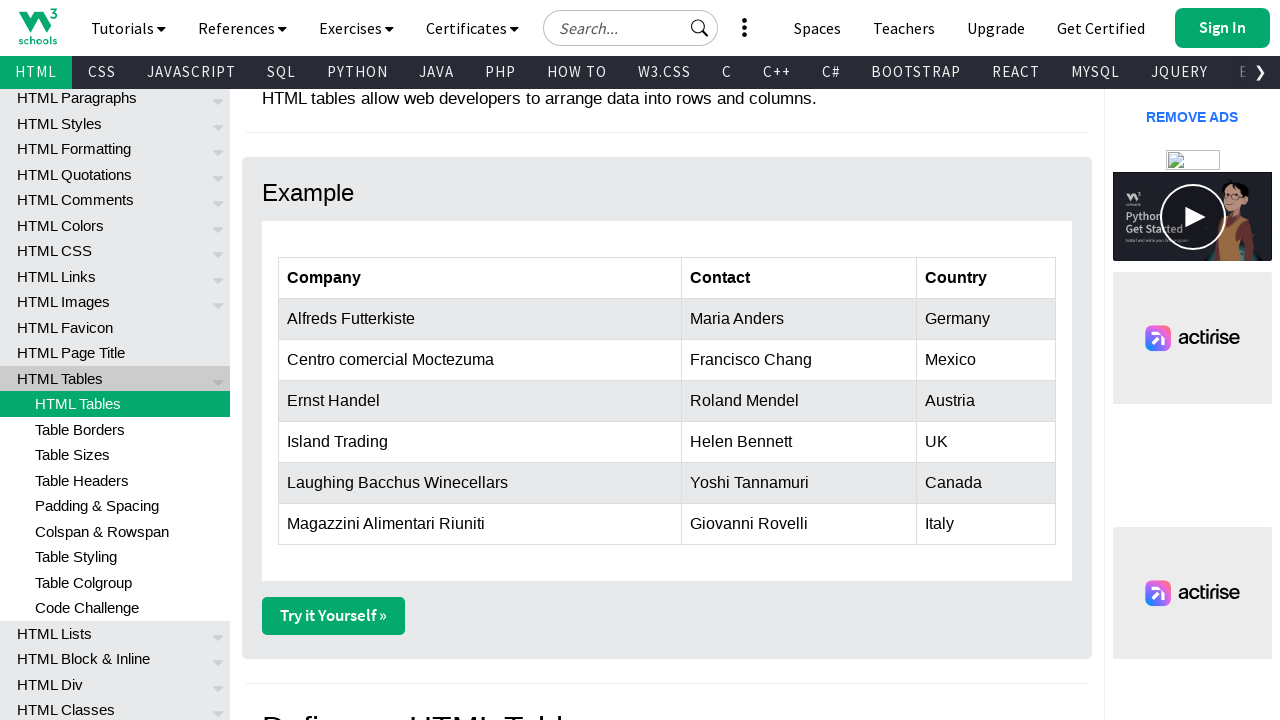

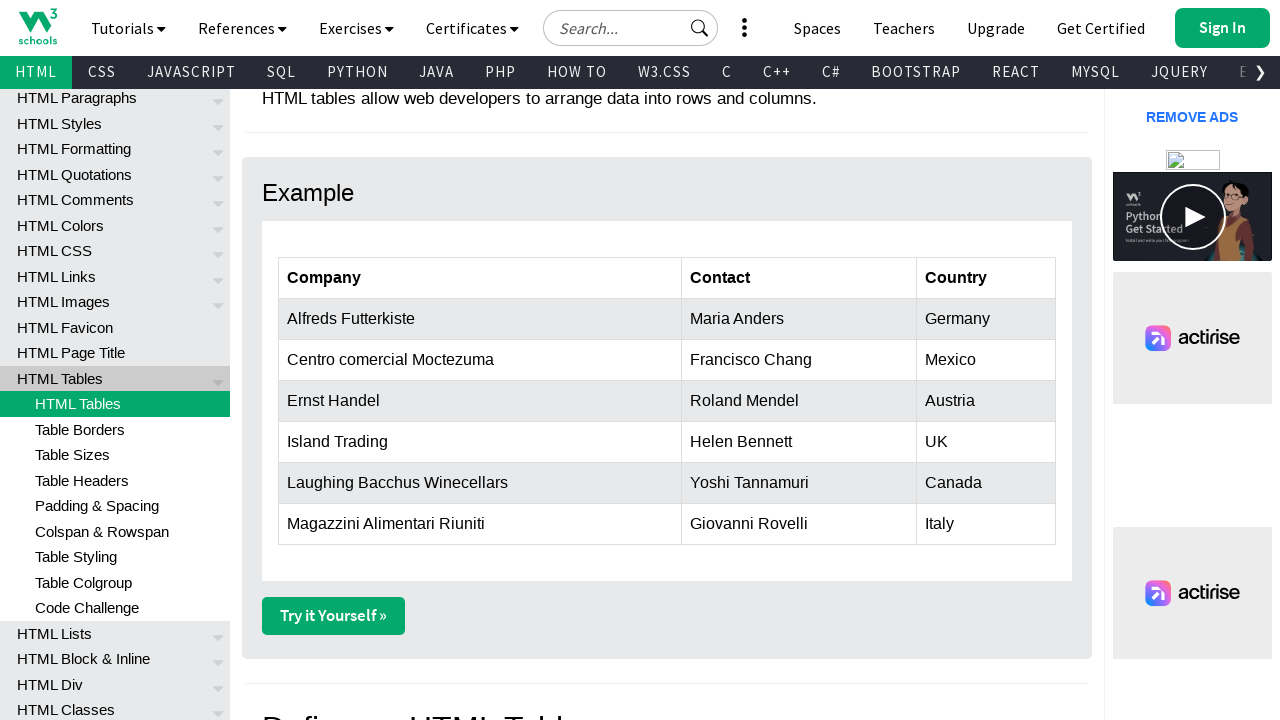